Tests dropdown selection using value attribute to select Option 2 and verify the selection

Starting URL: https://the-internet.herokuapp.com/dropdown

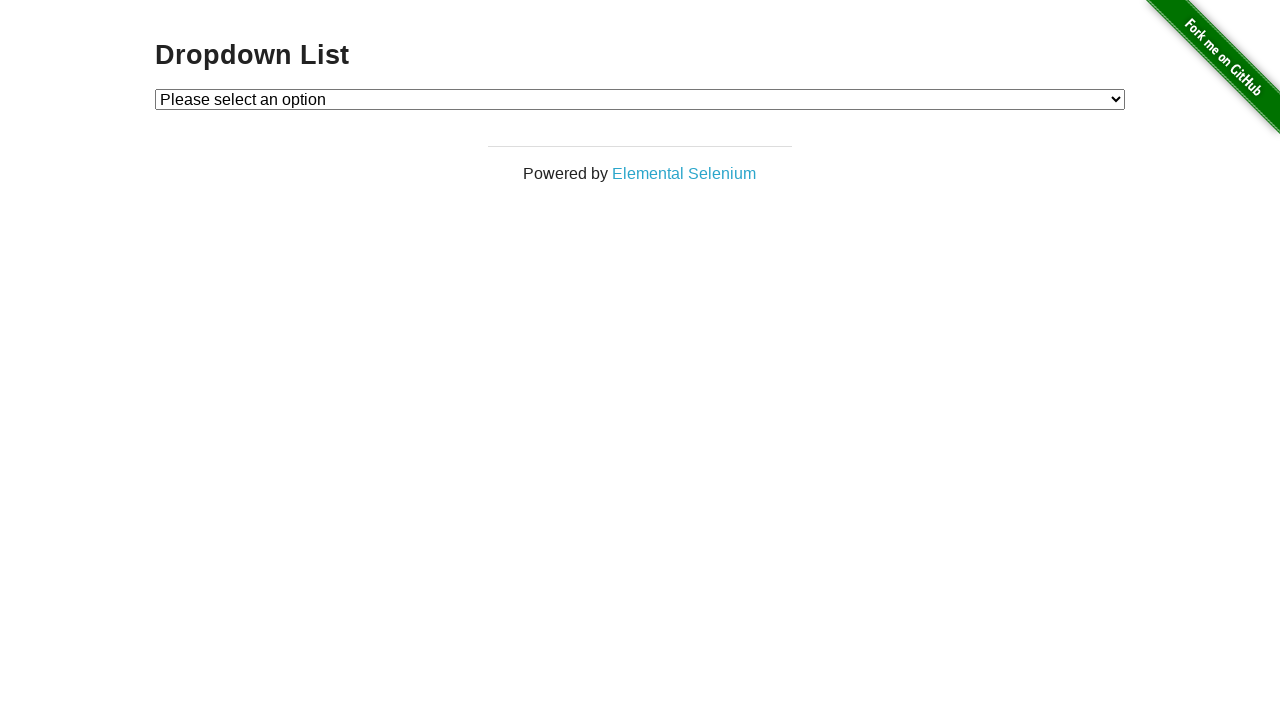

Navigated to dropdown selection page
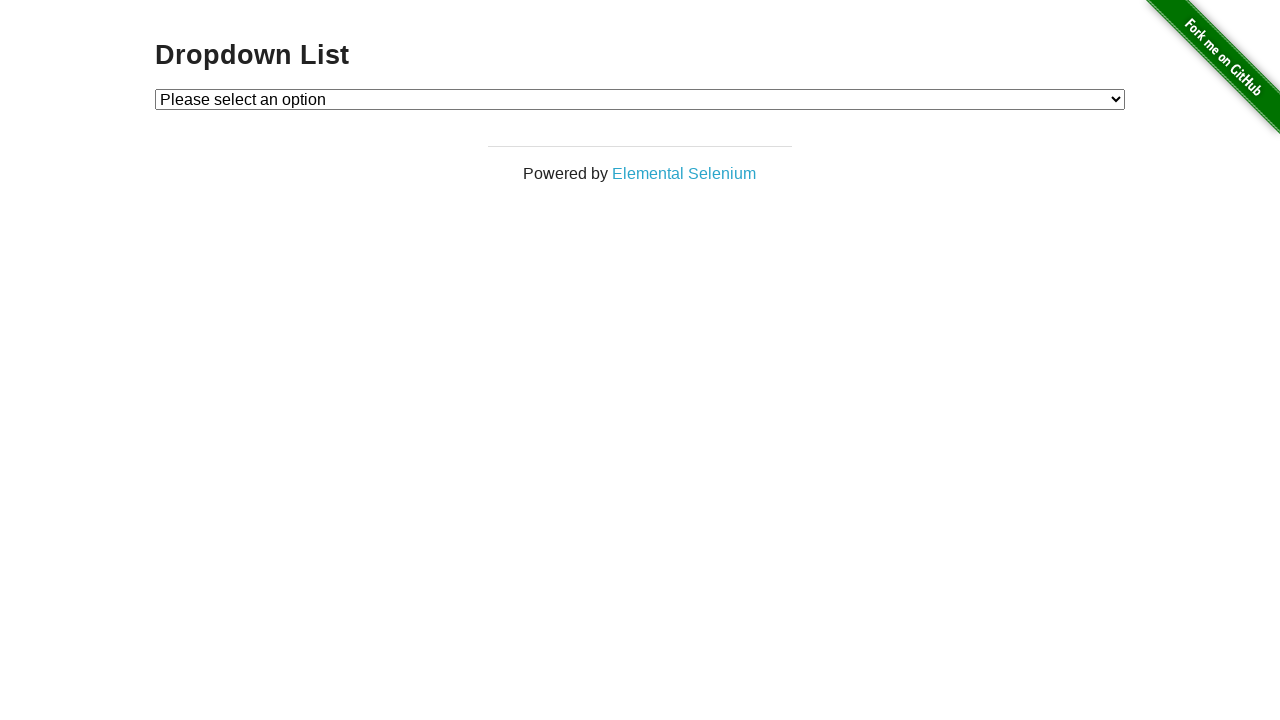

Selected Option 2 from dropdown using value attribute on select#dropdown
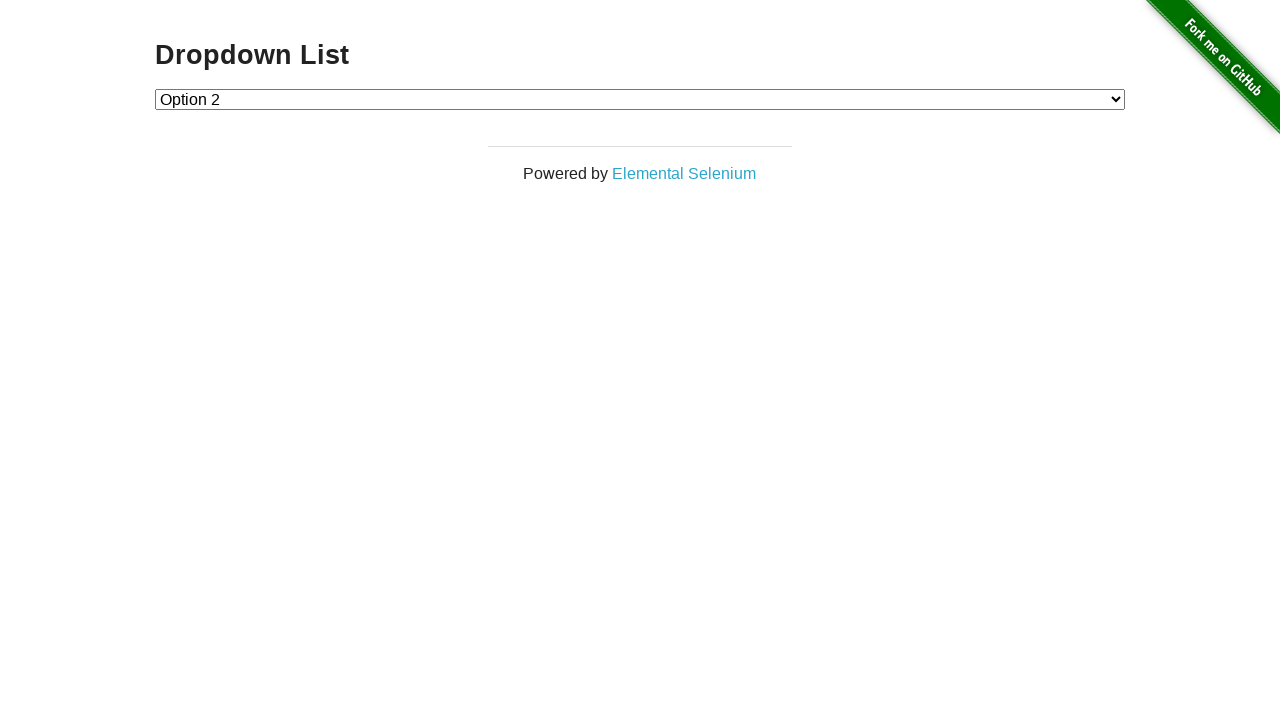

Verified dropdown selection shows: Option 2
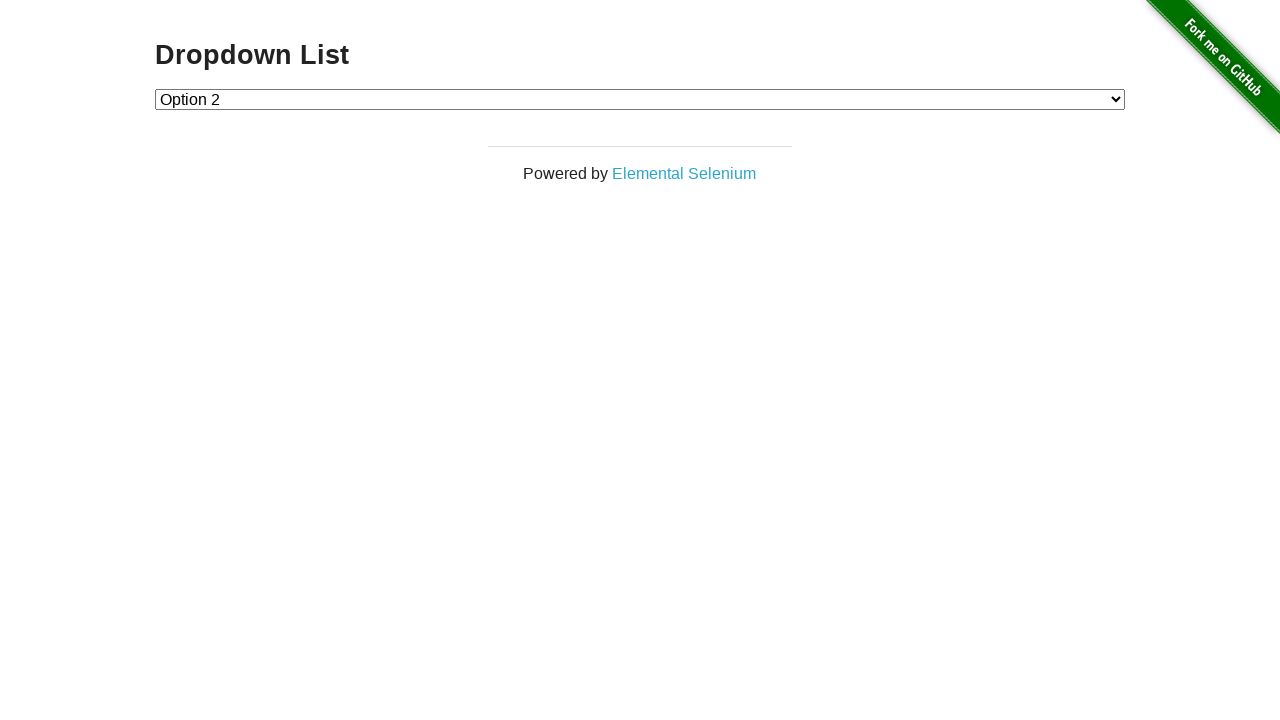

Printed selected value: Option 2
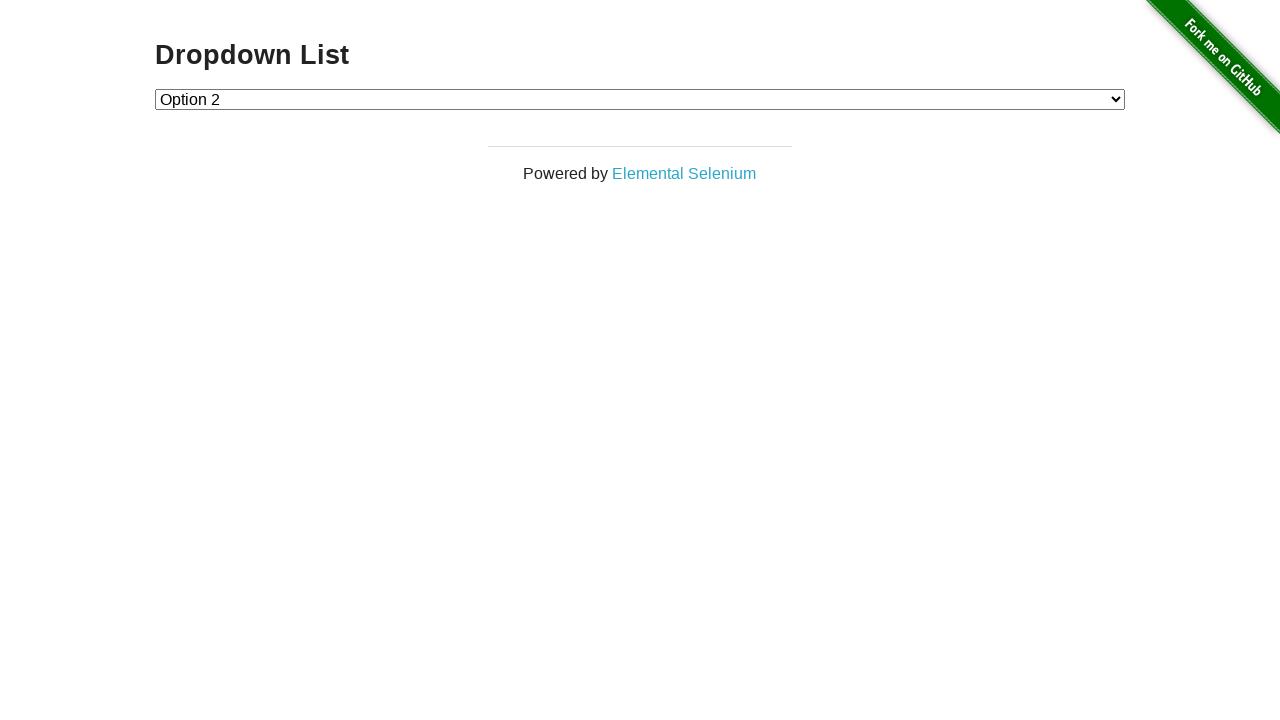

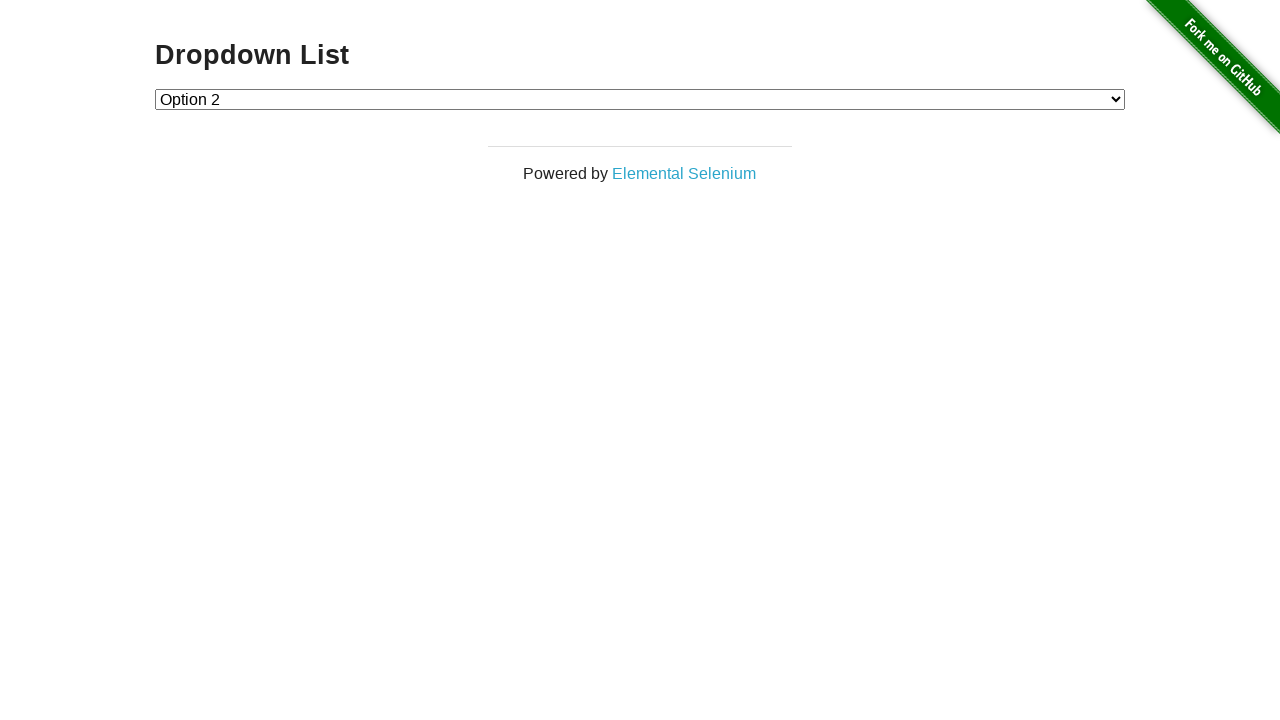